Clicks on each selectable item in a list and verifies the selection

Starting URL: https://jqueryui.com/selectable/

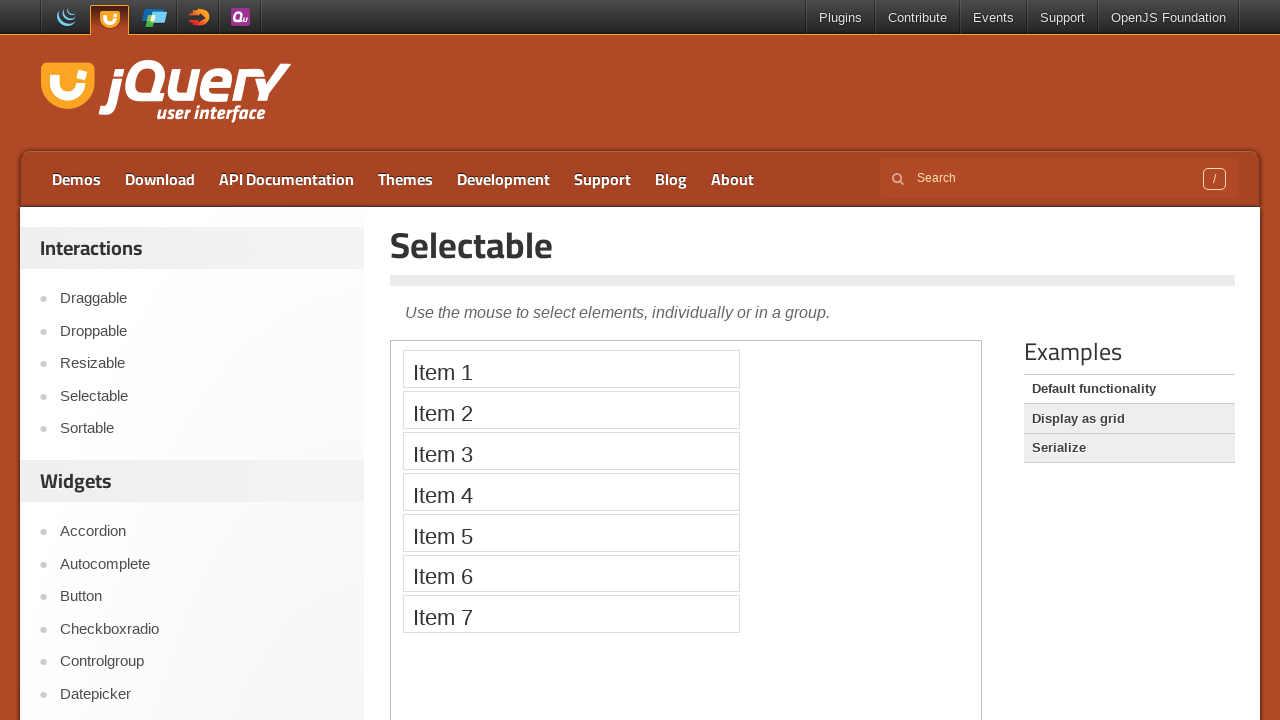

Navigated to jQuery UI selectable demo page
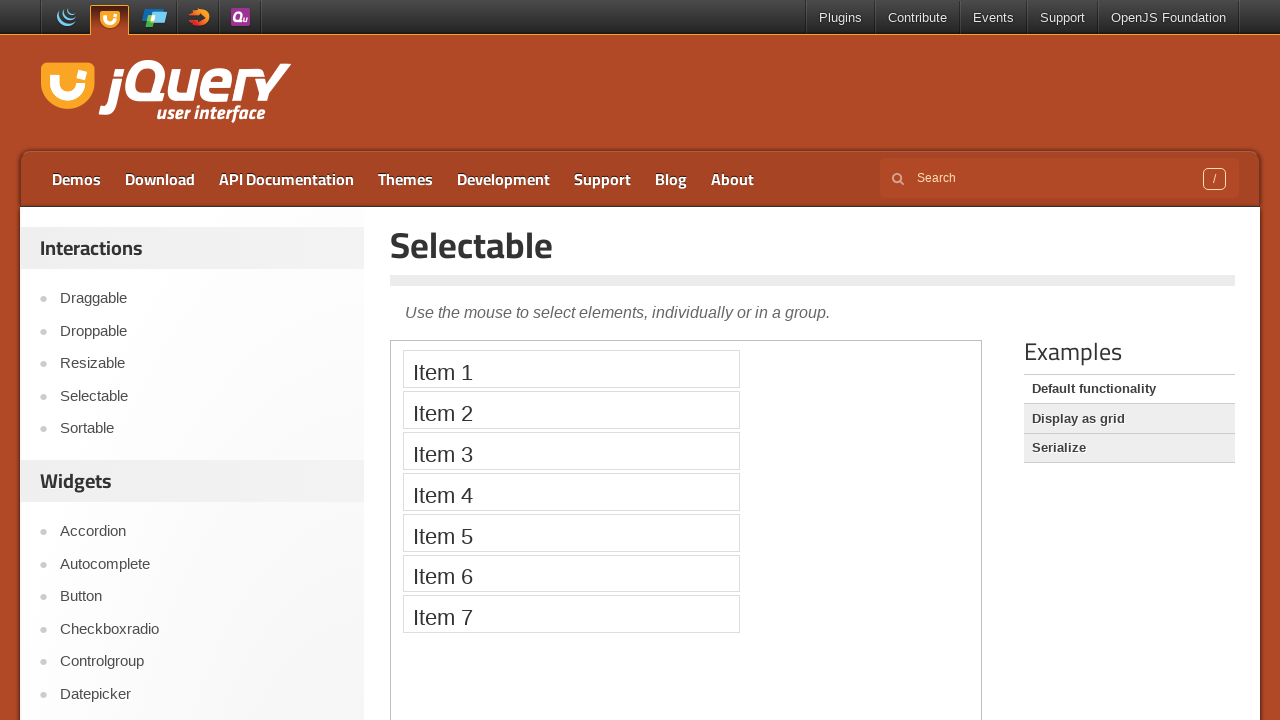

Located and switched to selectable demo iframe
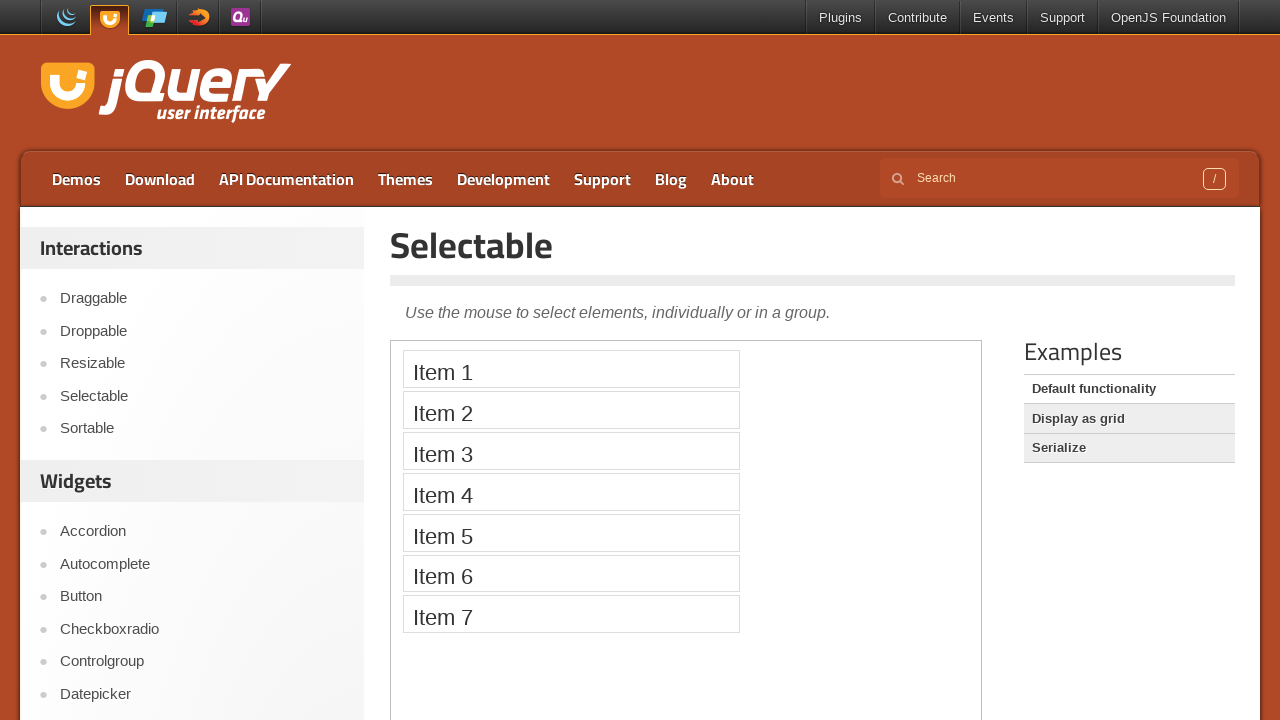

Found 7 selectable items in the list
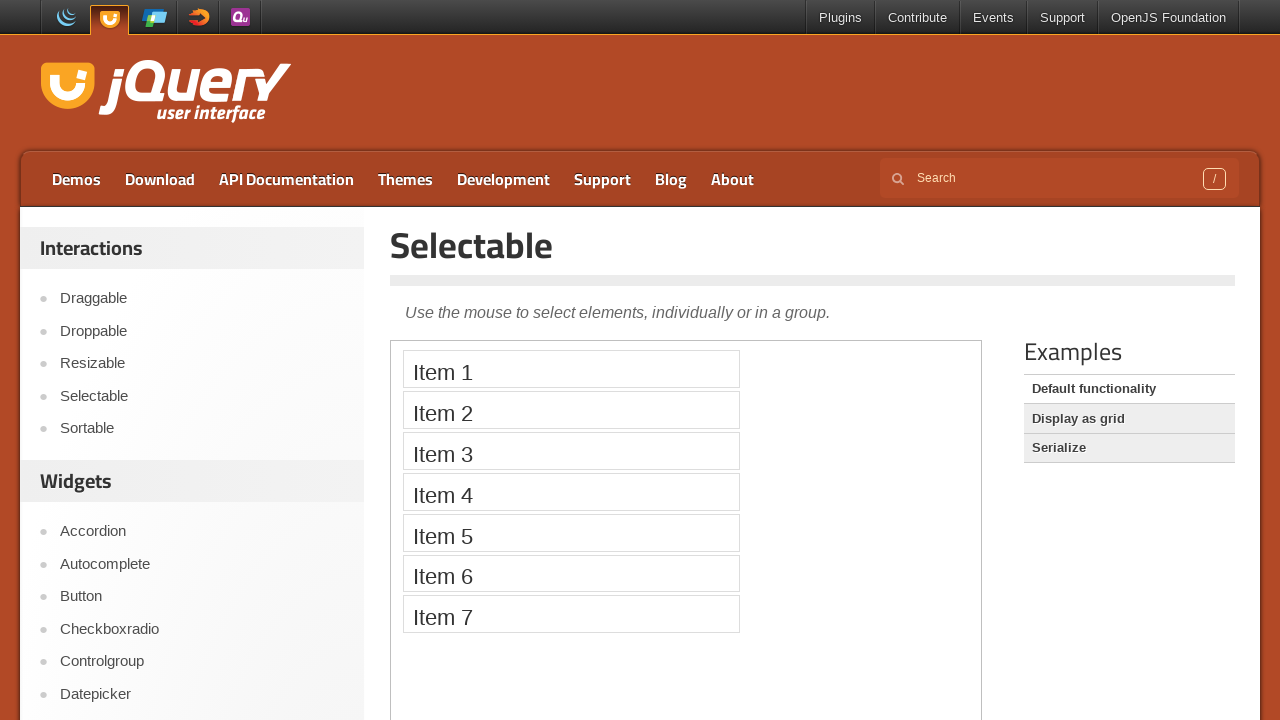

Clicked on selectable item 1 at (571, 369) on #content iframe >> nth=0 >> internal:control=enter-frame >> #selectable li >> nt
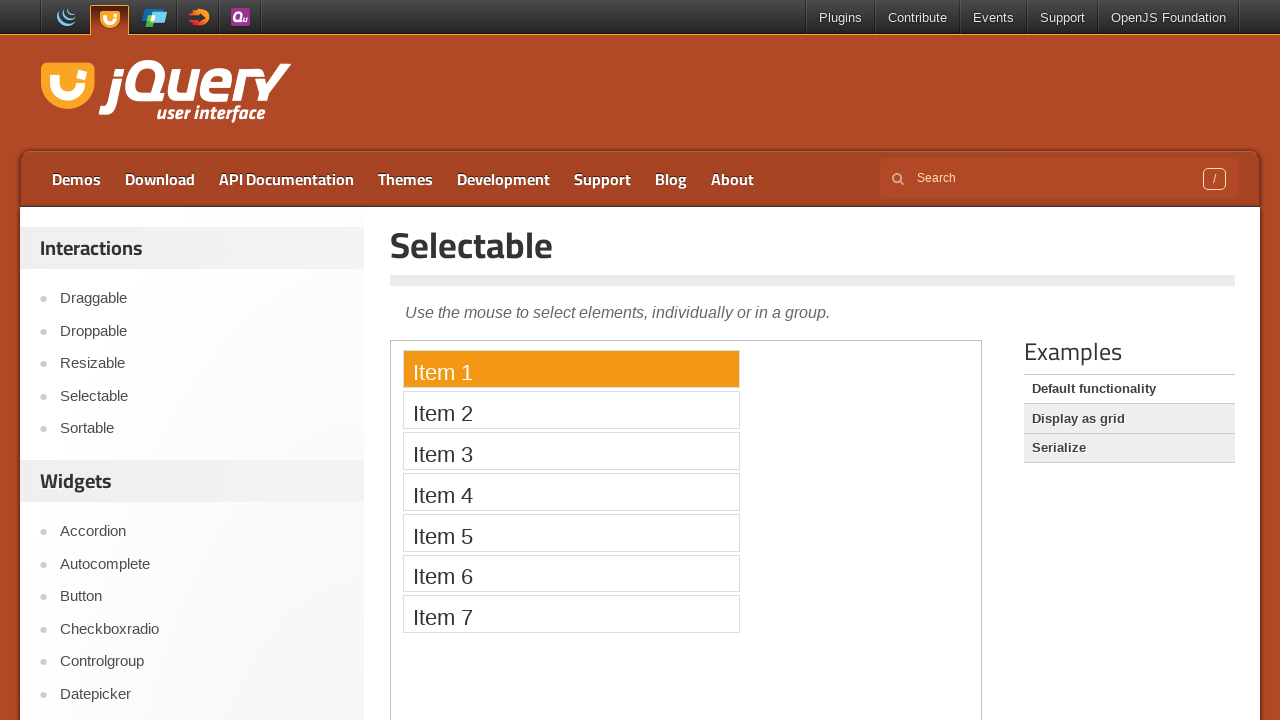

Waited for item 1 selection to register
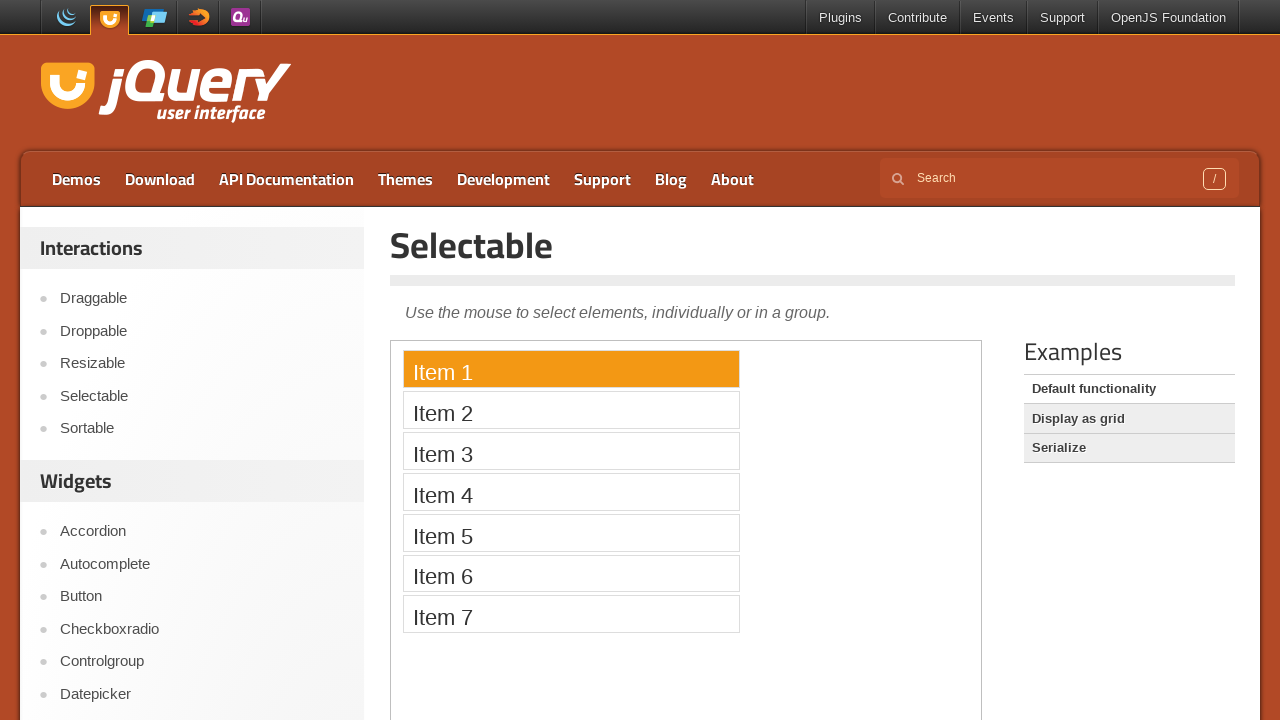

Clicked on selectable item 2 at (571, 410) on #content iframe >> nth=0 >> internal:control=enter-frame >> #selectable li >> nt
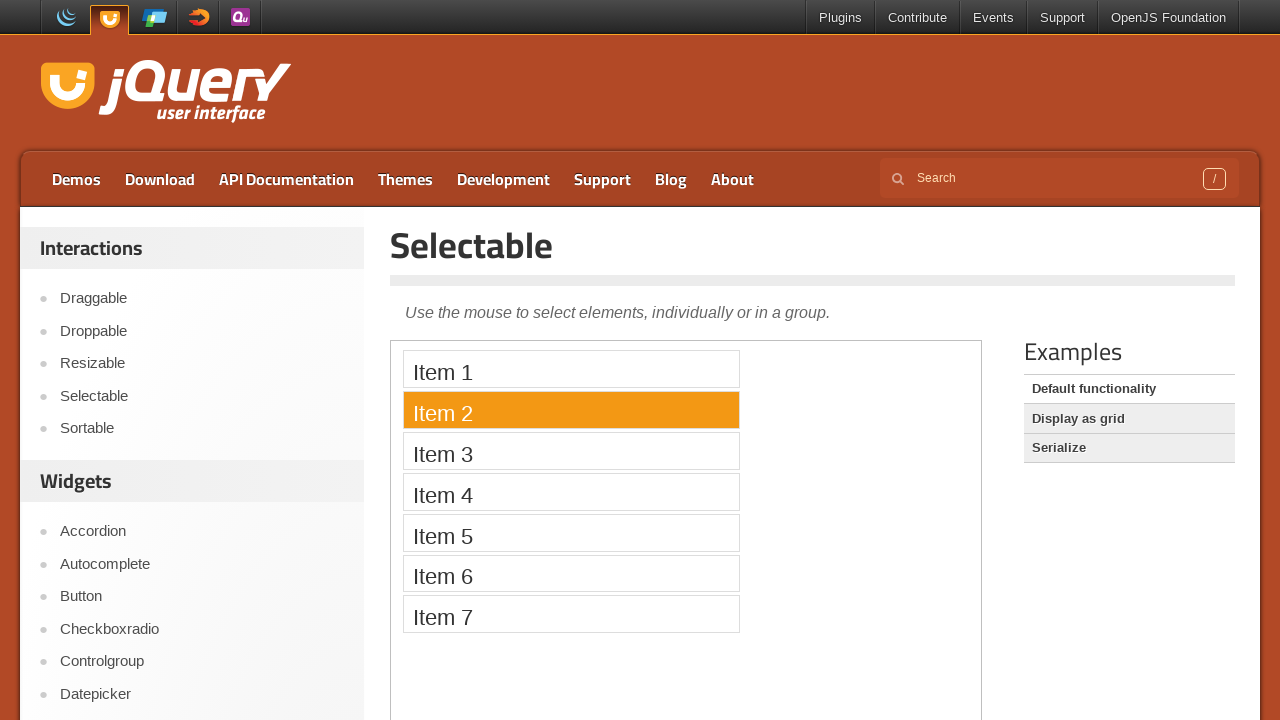

Waited for item 2 selection to register
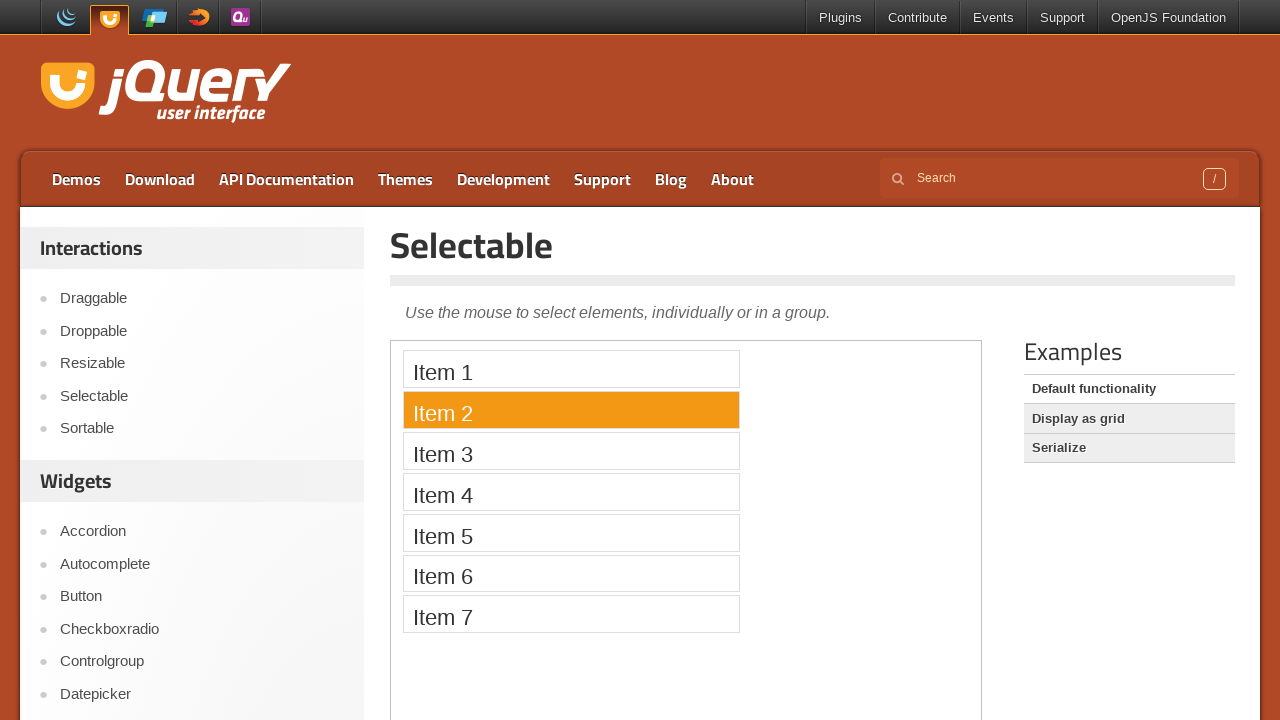

Clicked on selectable item 3 at (571, 451) on #content iframe >> nth=0 >> internal:control=enter-frame >> #selectable li >> nt
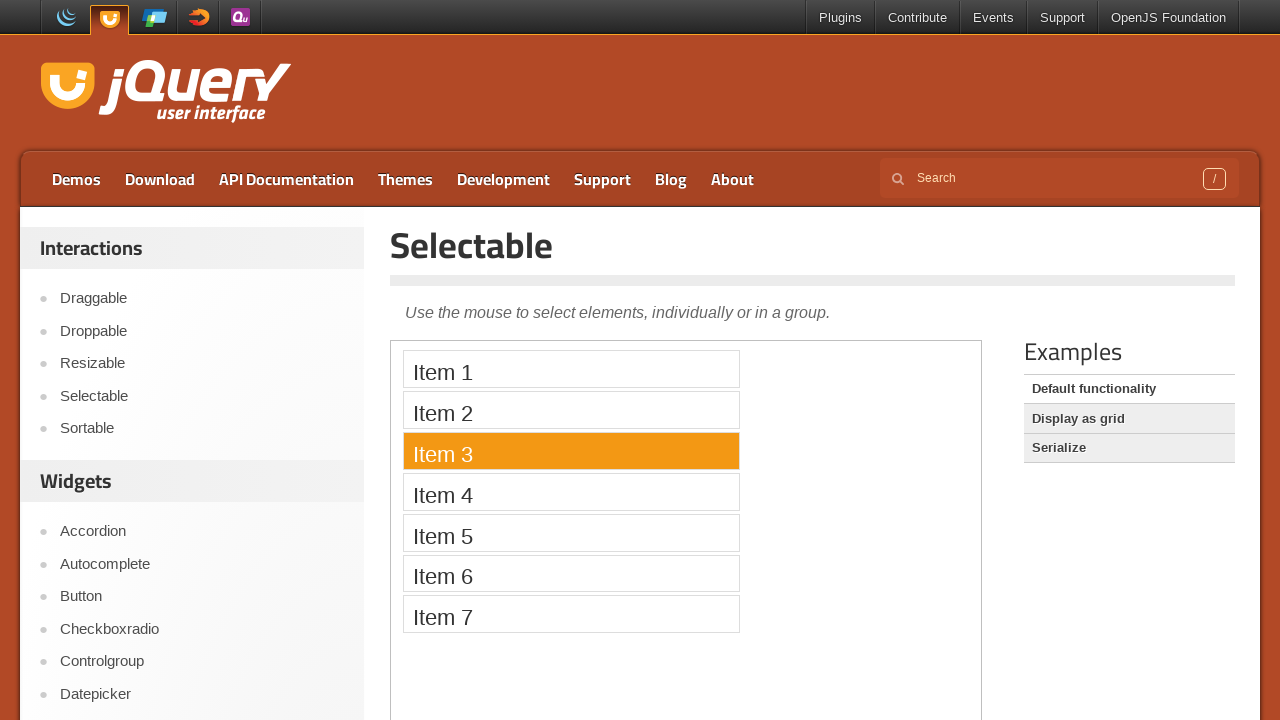

Waited for item 3 selection to register
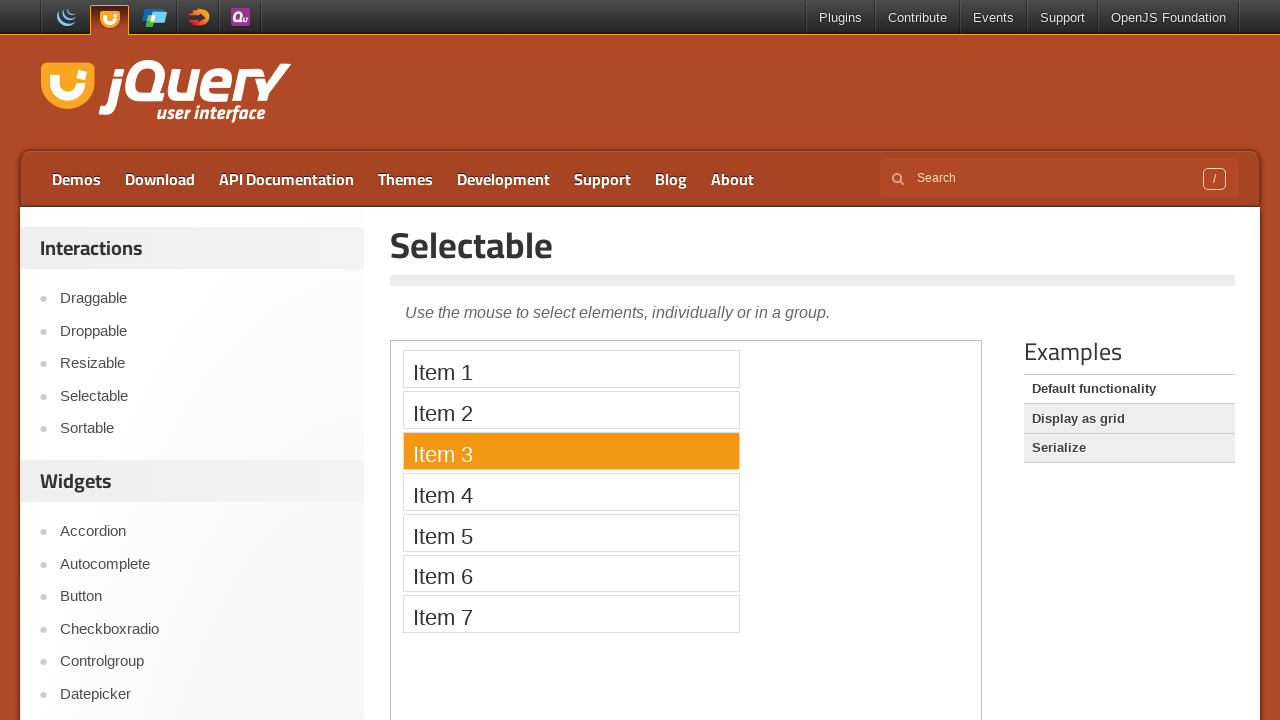

Clicked on selectable item 4 at (571, 492) on #content iframe >> nth=0 >> internal:control=enter-frame >> #selectable li >> nt
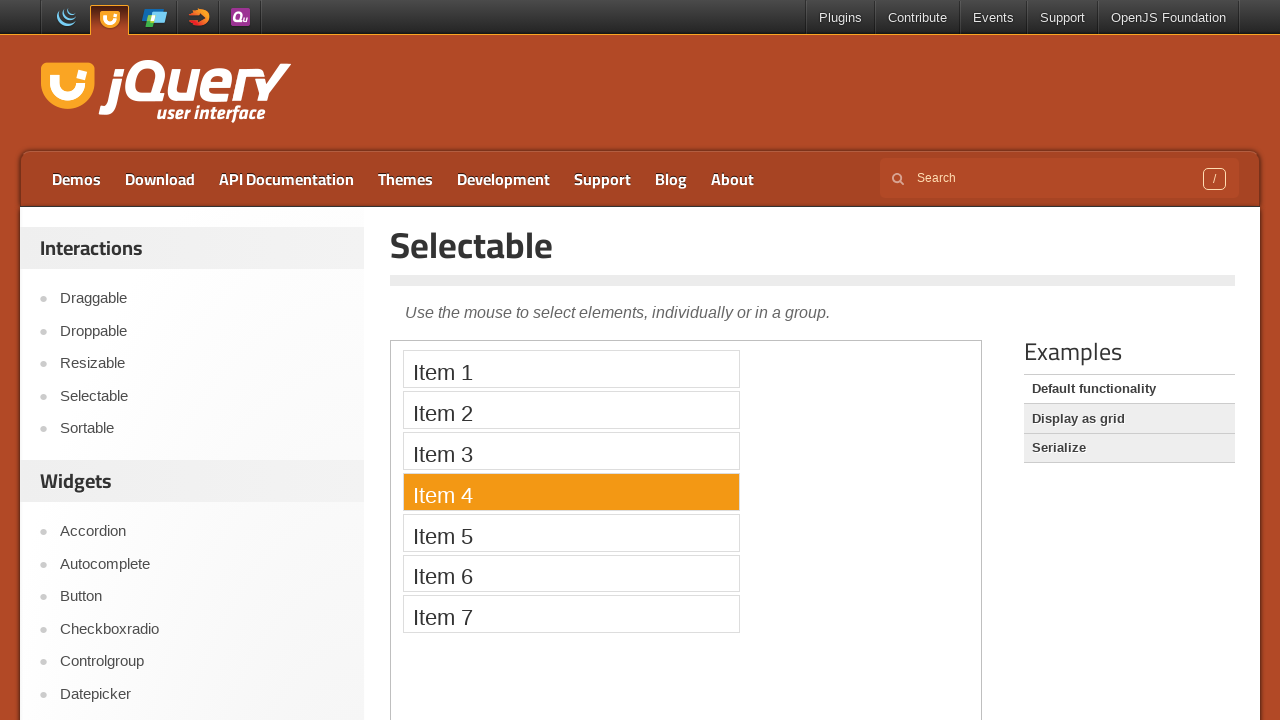

Waited for item 4 selection to register
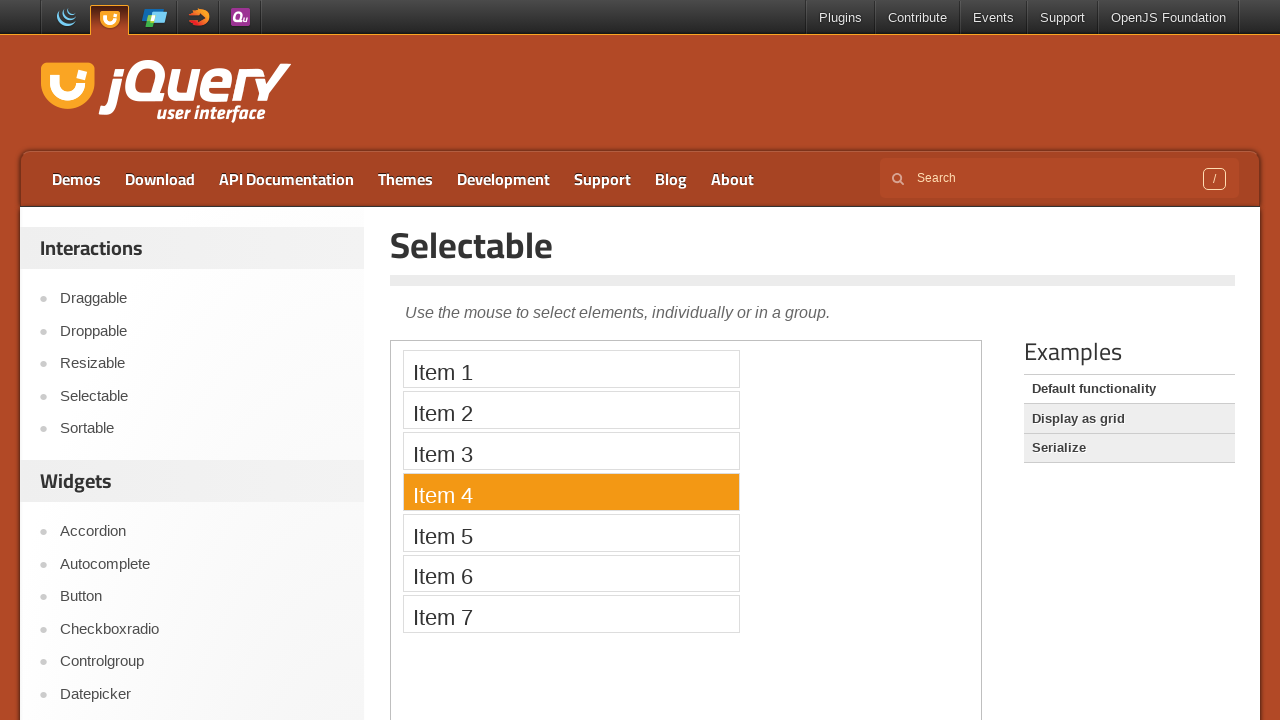

Clicked on selectable item 5 at (571, 532) on #content iframe >> nth=0 >> internal:control=enter-frame >> #selectable li >> nt
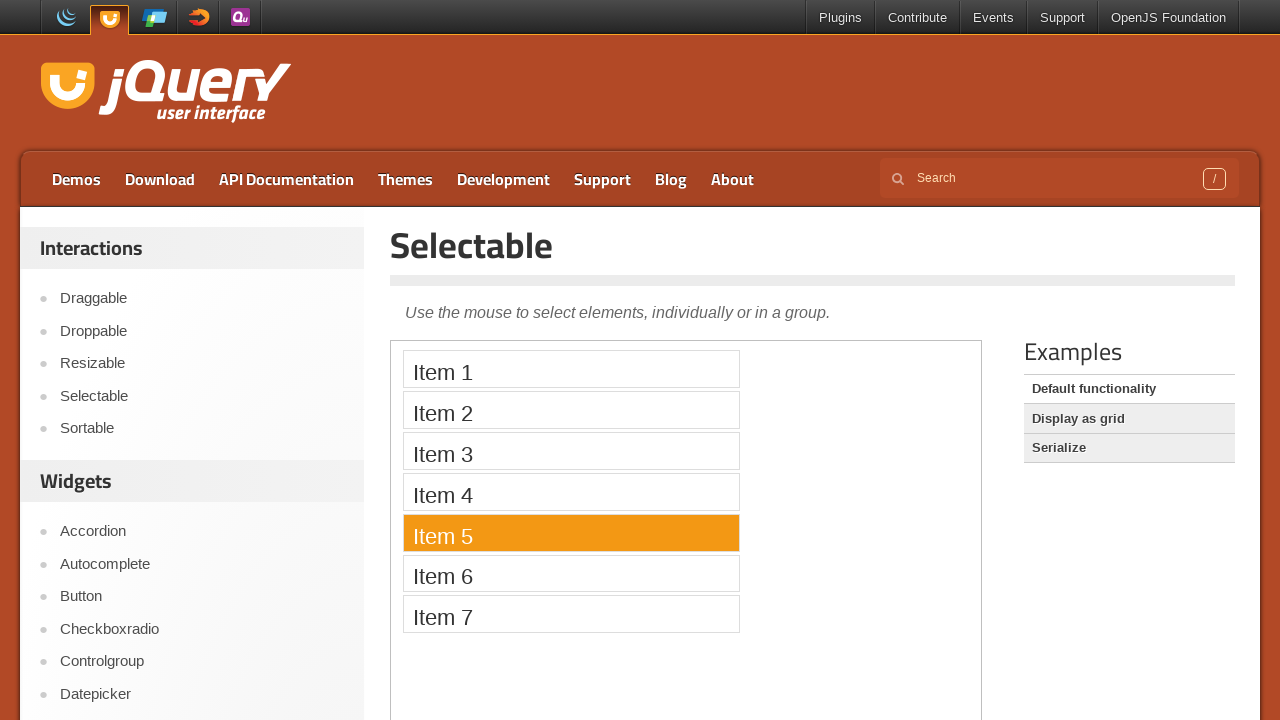

Waited for item 5 selection to register
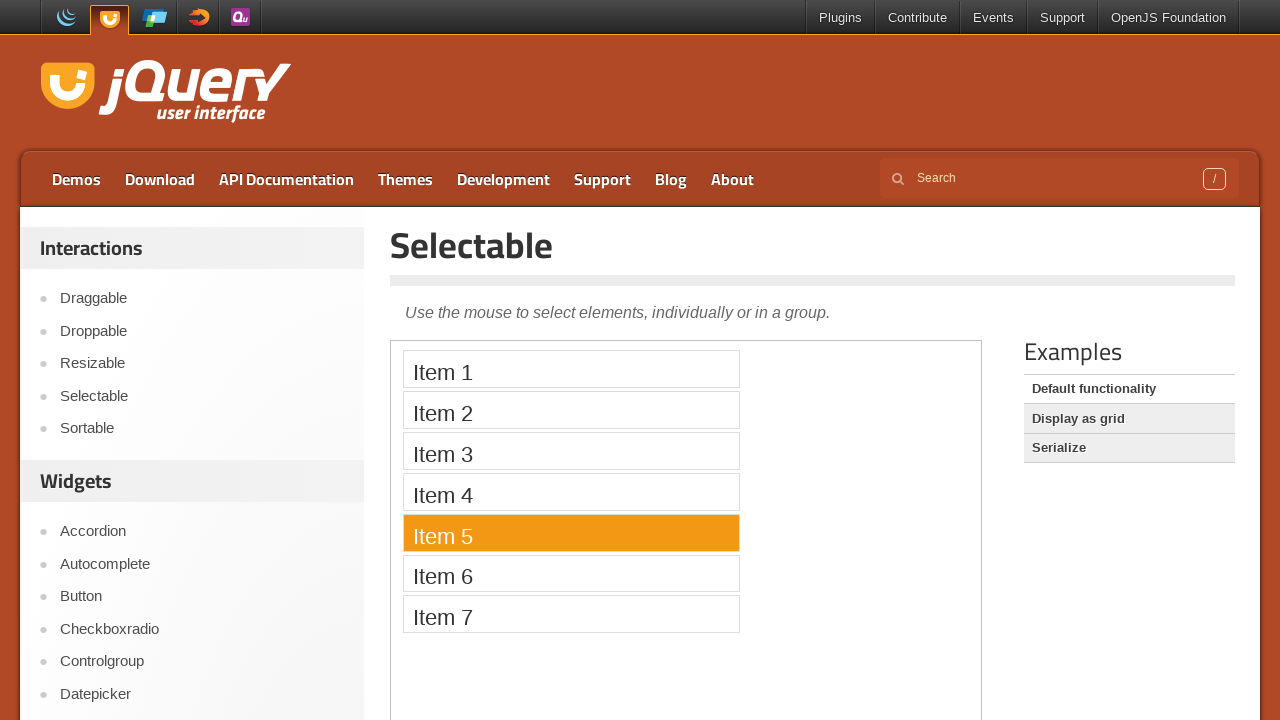

Clicked on selectable item 6 at (571, 573) on #content iframe >> nth=0 >> internal:control=enter-frame >> #selectable li >> nt
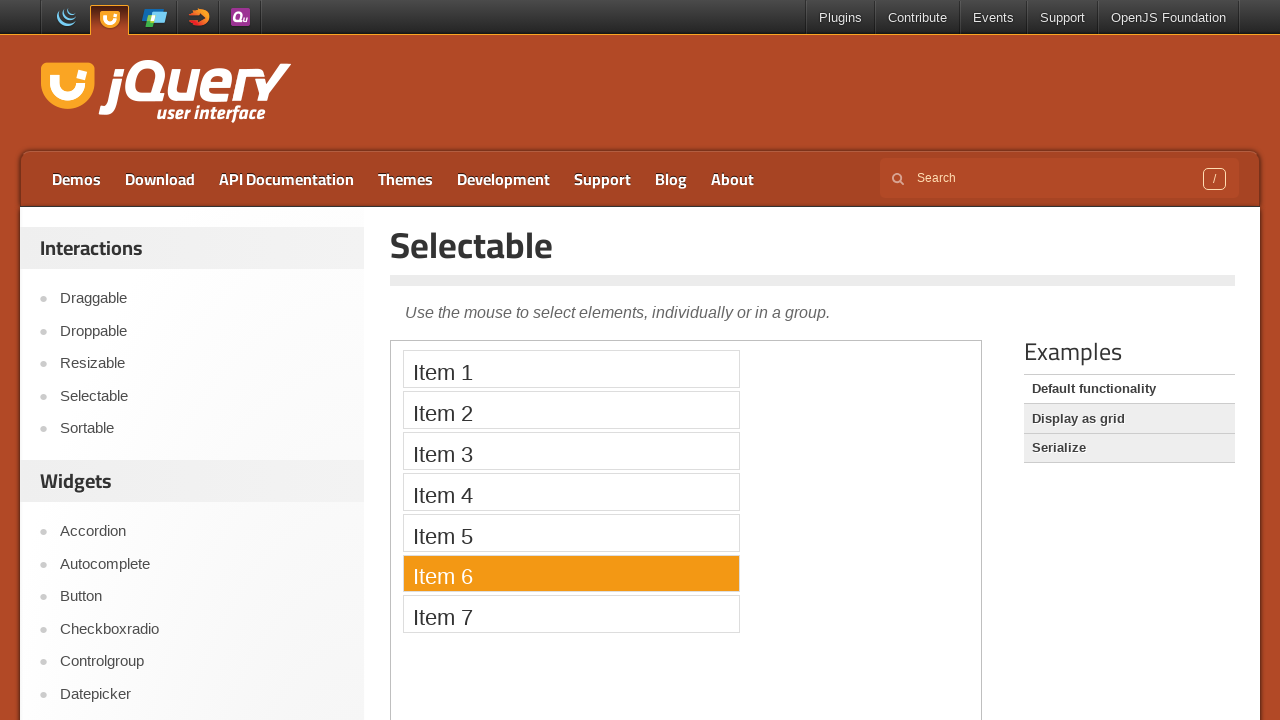

Waited for item 6 selection to register
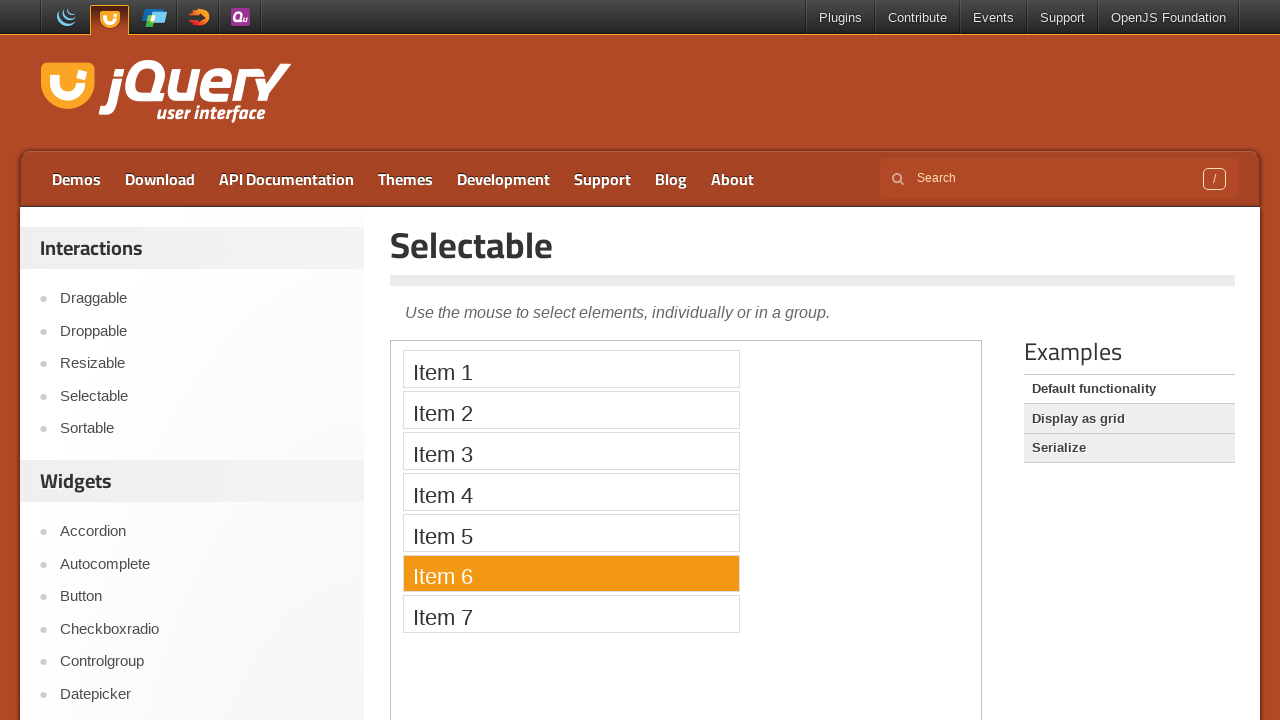

Clicked on selectable item 7 at (571, 614) on #content iframe >> nth=0 >> internal:control=enter-frame >> #selectable li >> nt
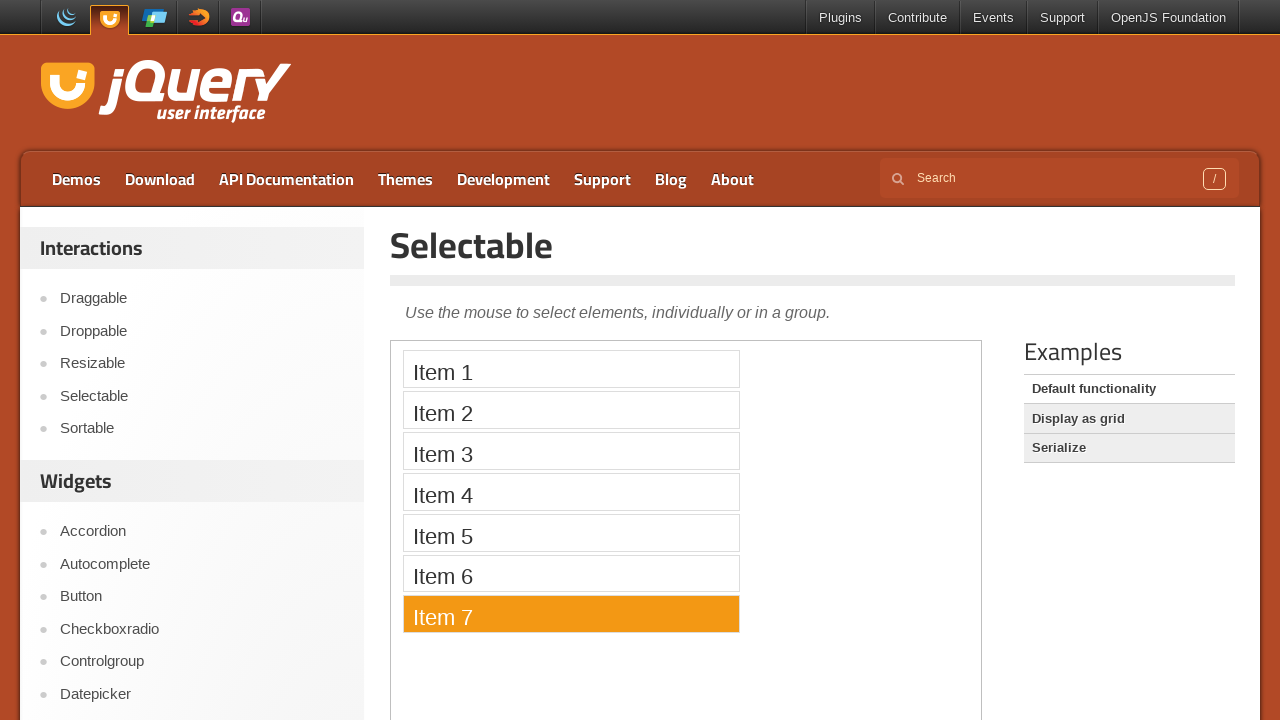

Waited for item 7 selection to register
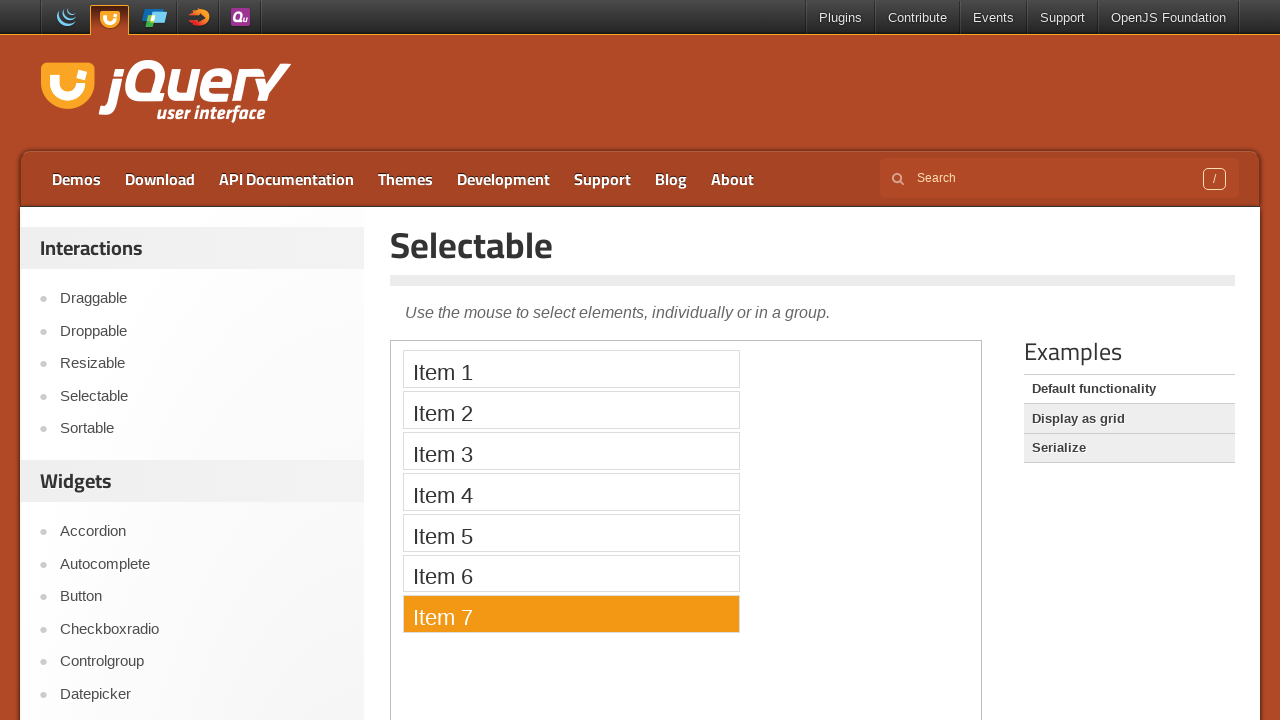

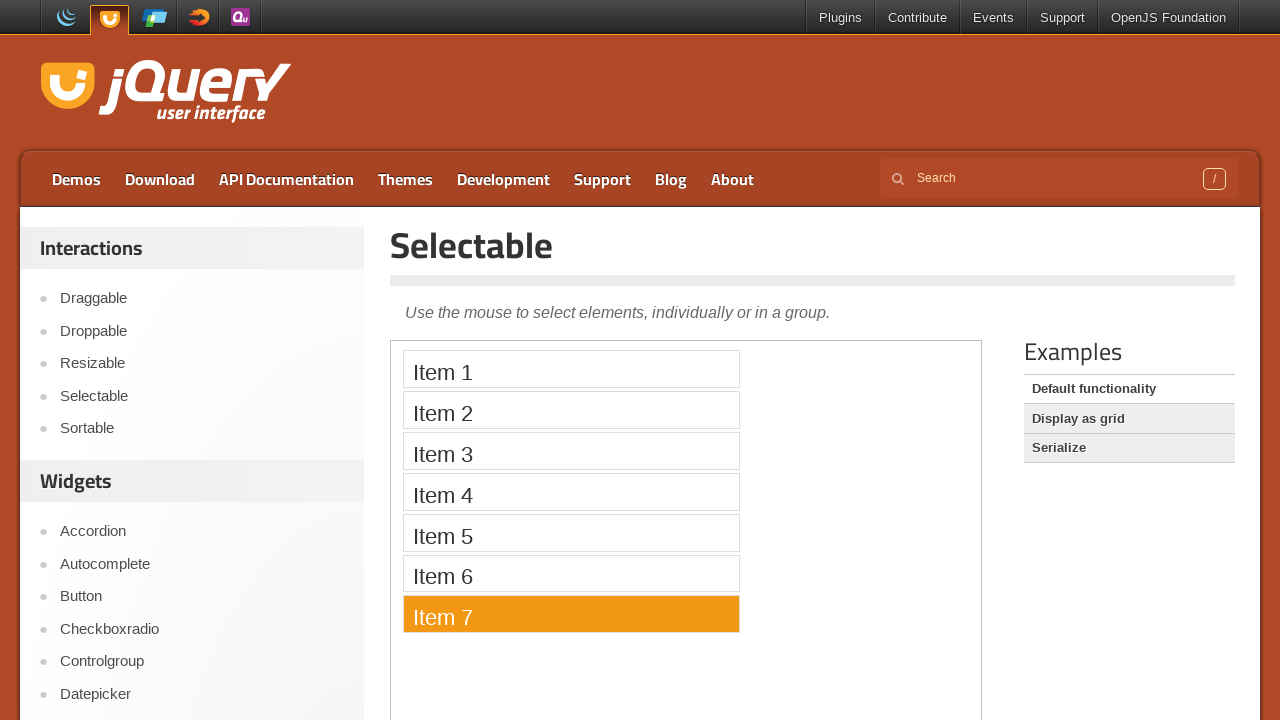